Tests adding a product to the shopping cart by navigating to the home page, selecting a product from the products list, and clicking the Add to Cart button.

Starting URL: https://www.demoblaze.com

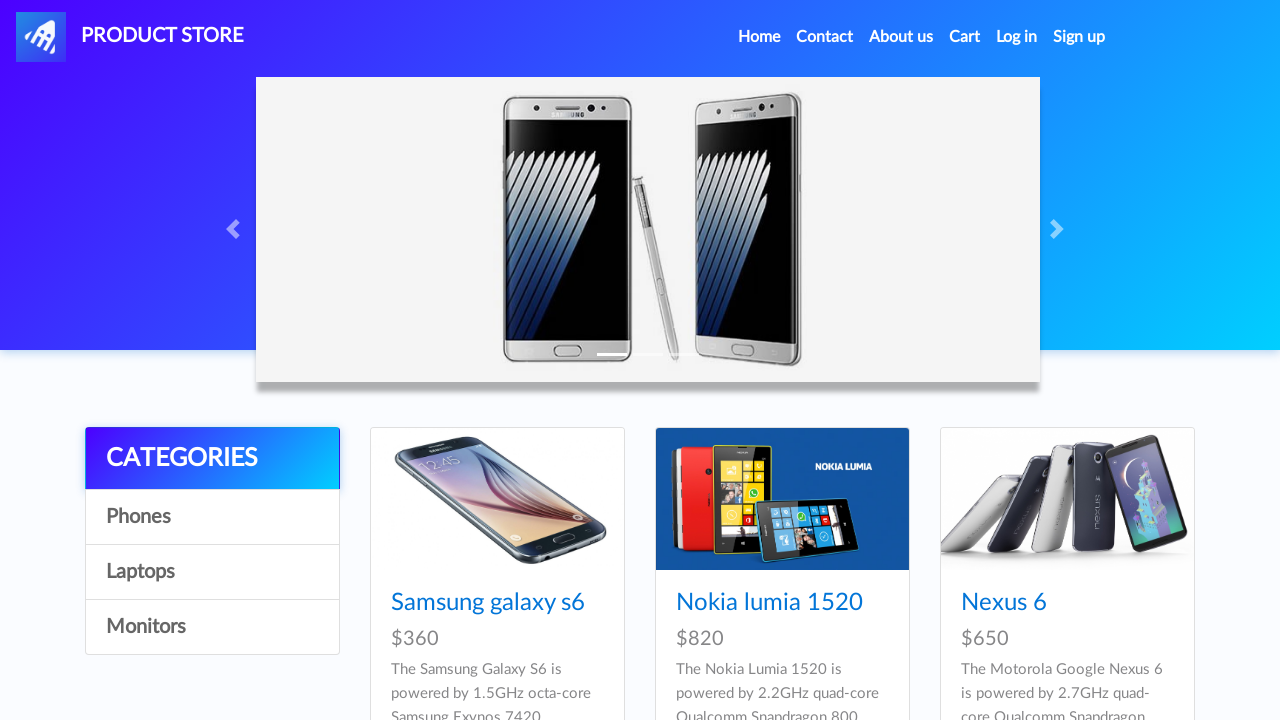

Waited for home page navbar to load
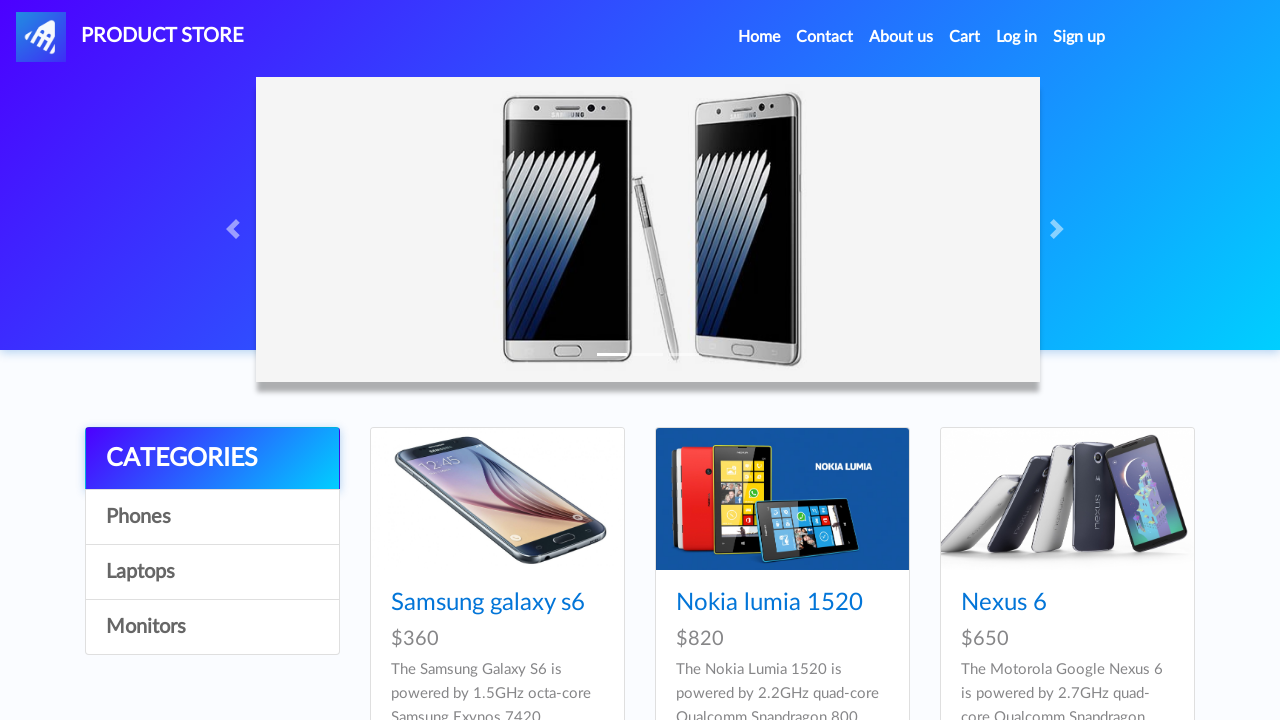

Scrolled down to products section
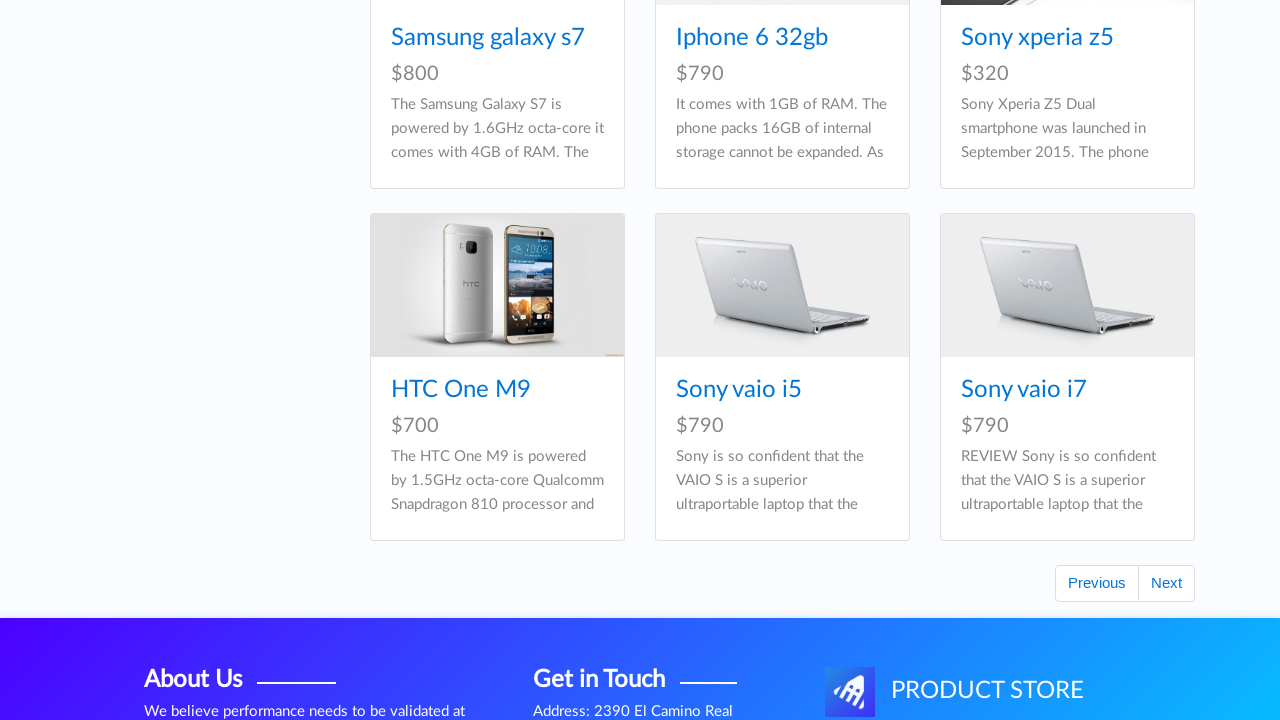

Clicked on the first product in the products list at (488, 360) on .card-title a >> nth=0
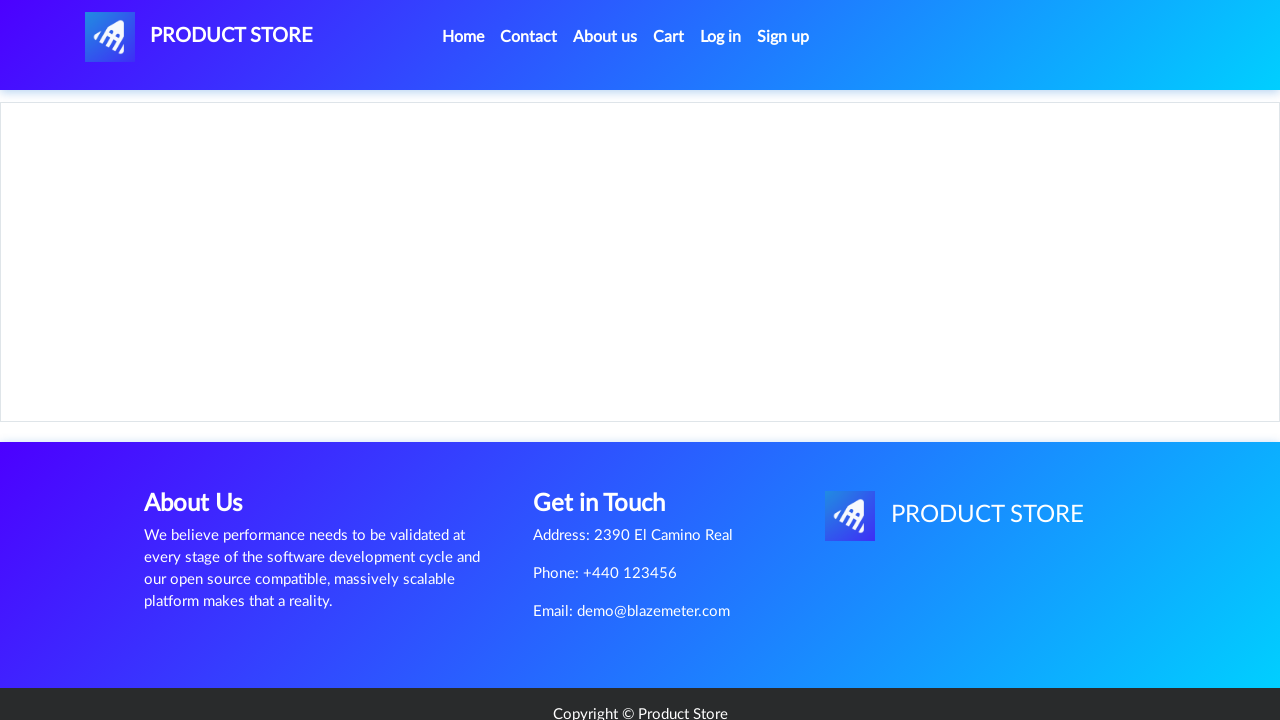

Waited for product description page to load
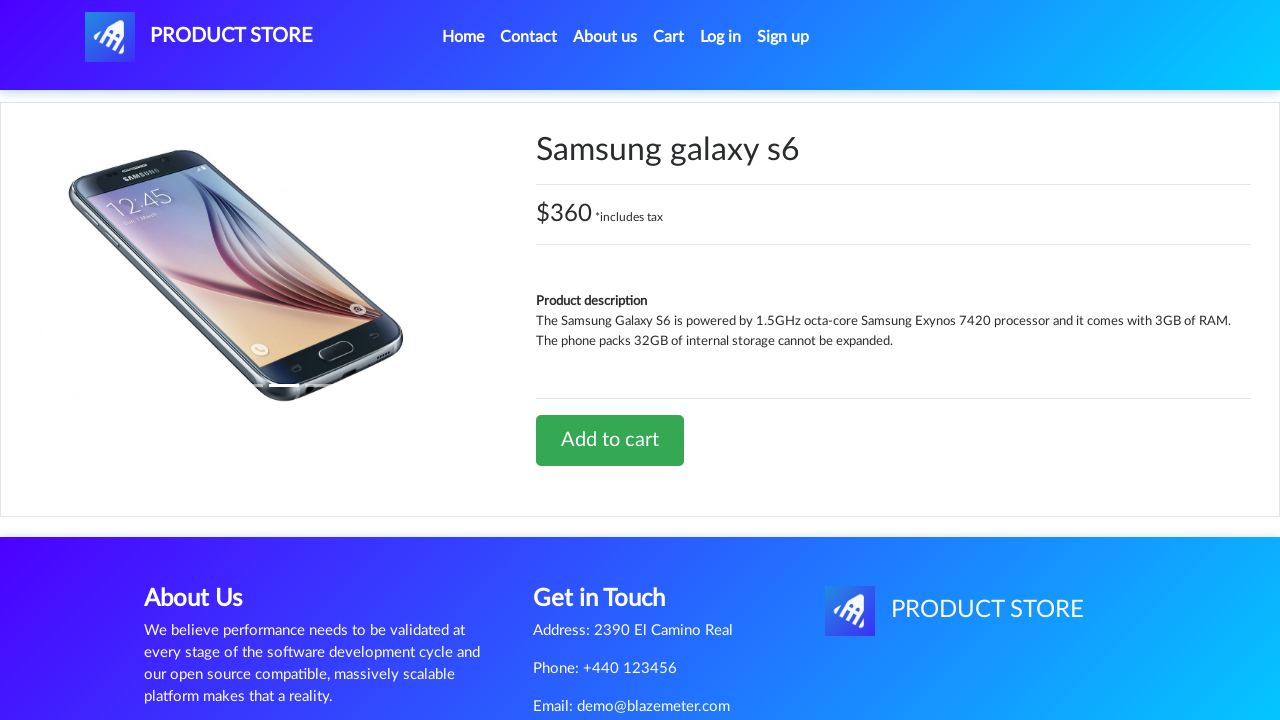

Clicked the 'Add to cart' button at (610, 440) on a.btn.btn-success.btn-lg:has-text('Add to cart')
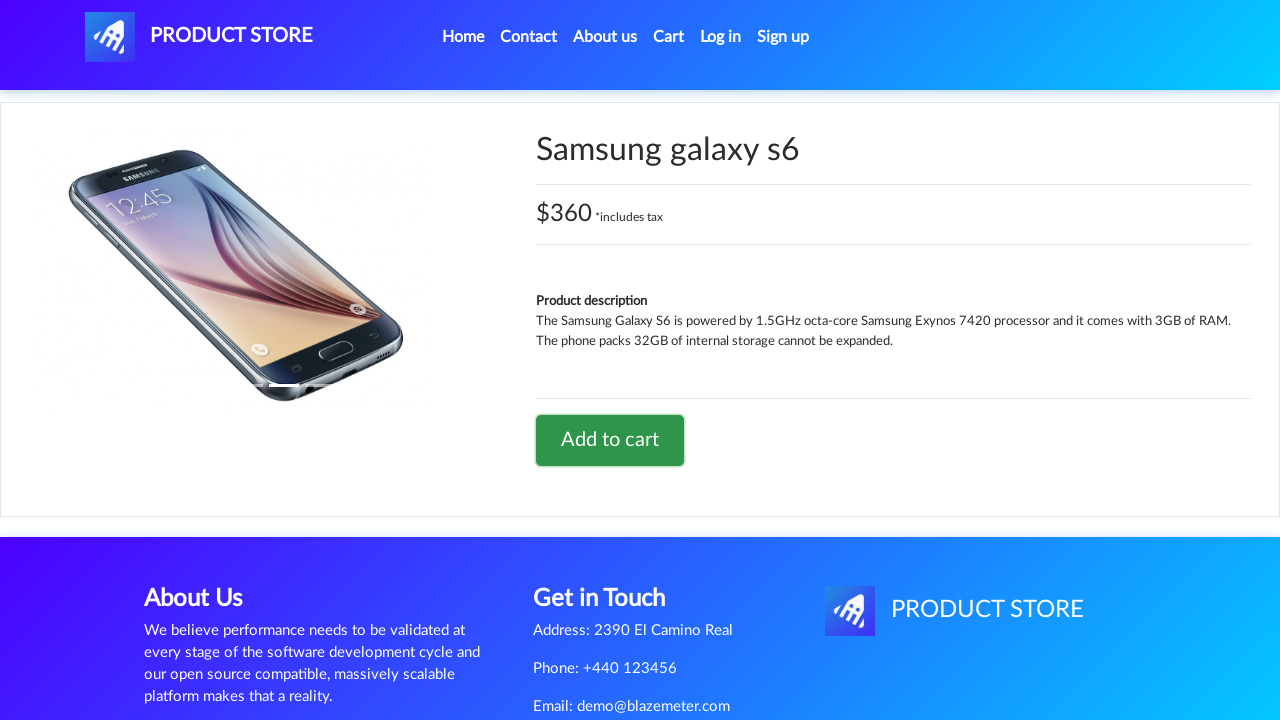

Set up dialog handler to accept alerts
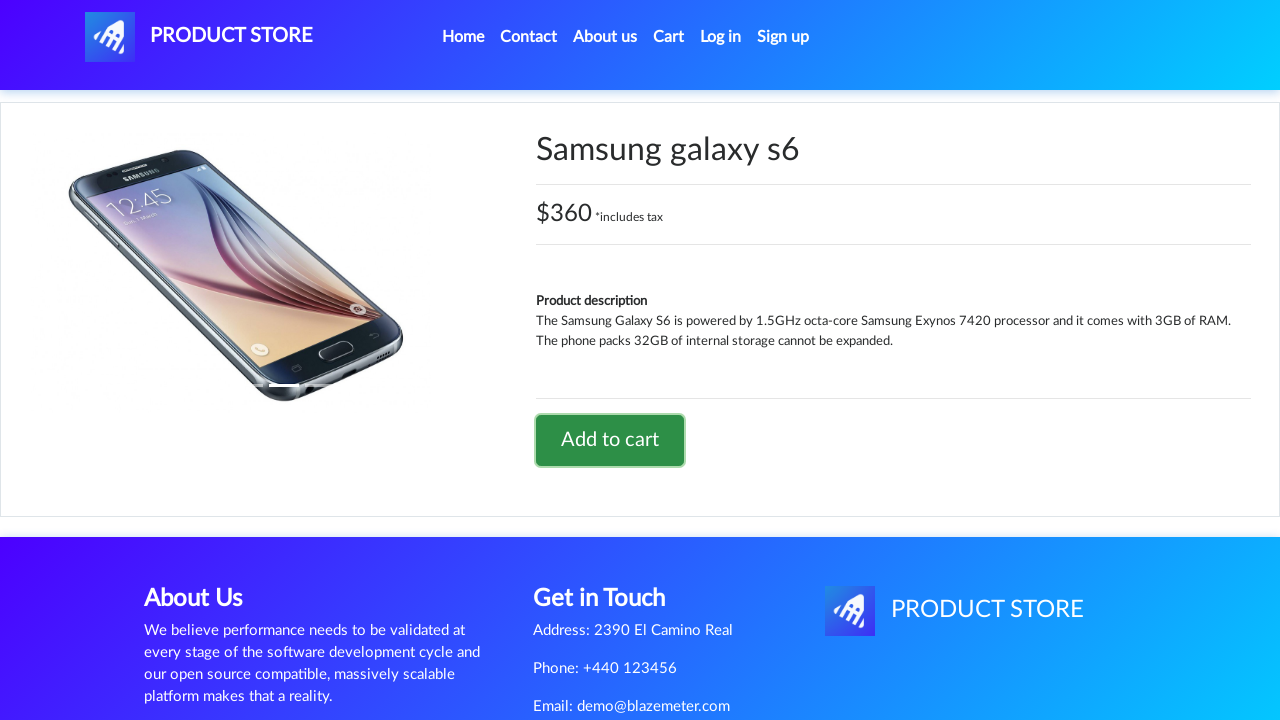

Waited 1 second for alert to process
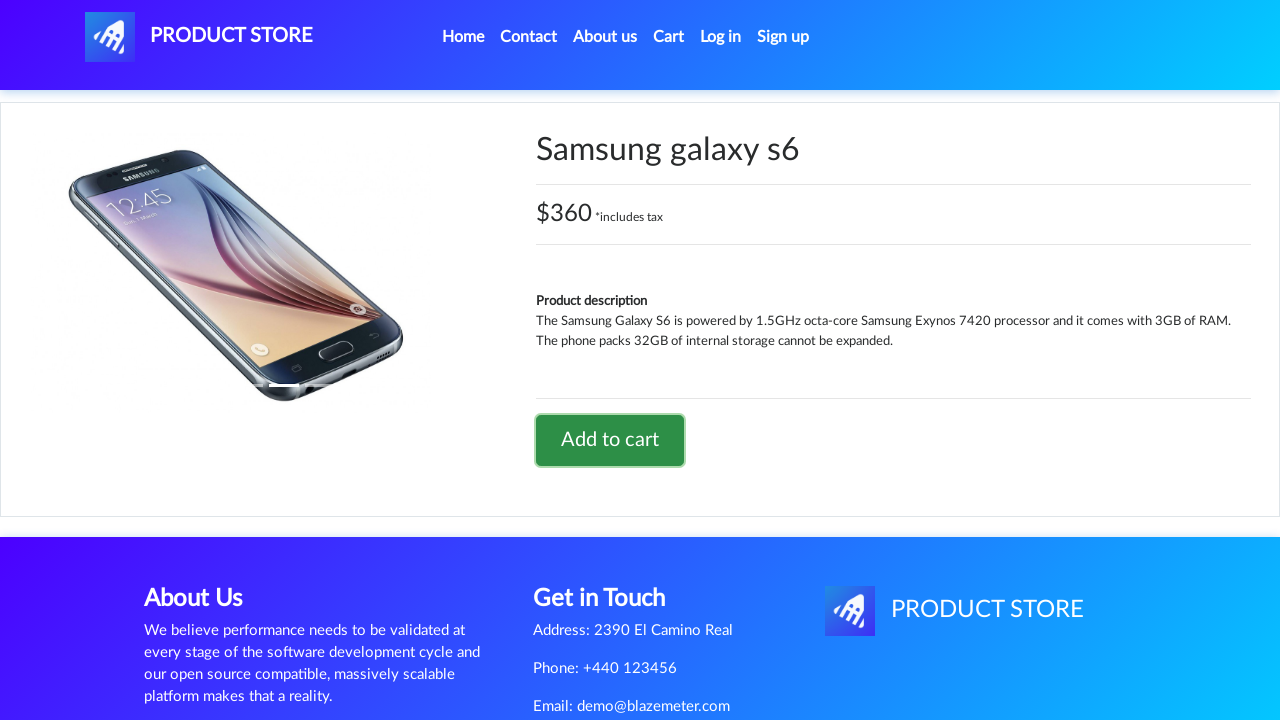

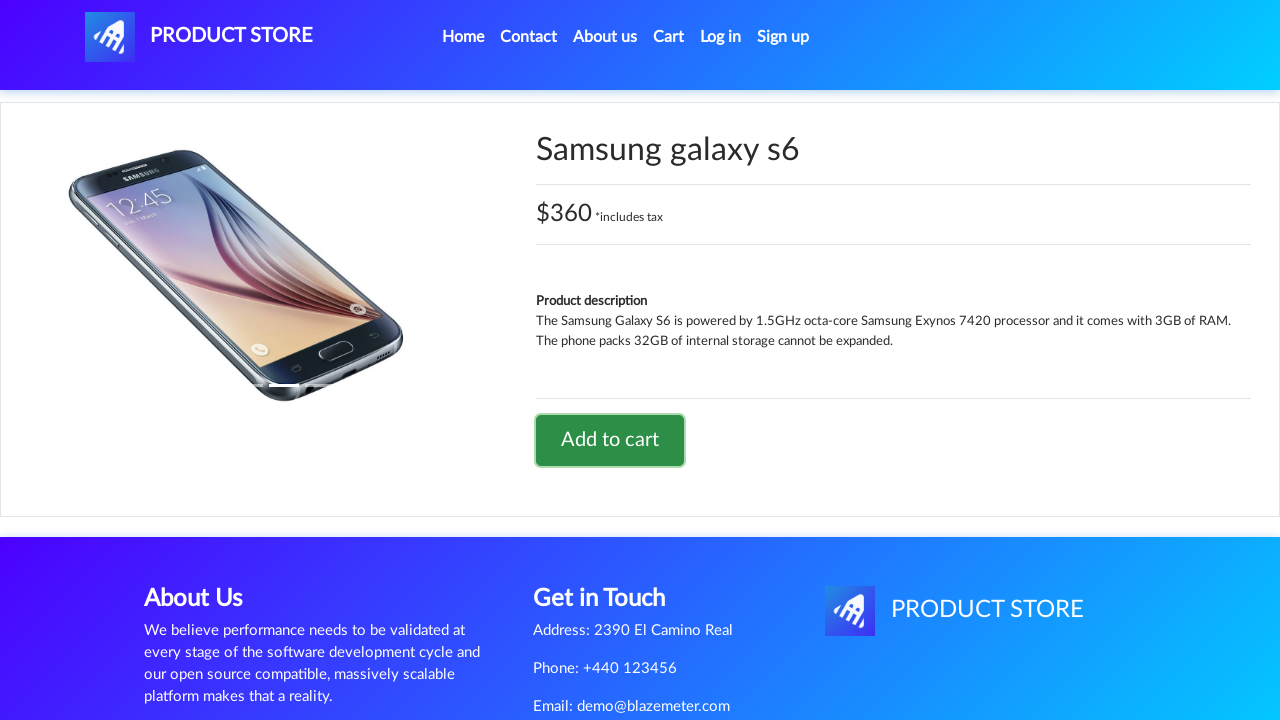